Navigates to Hepsiburada e-commerce website and verifies the page loads successfully

Starting URL: https://www.hepsiburada.com

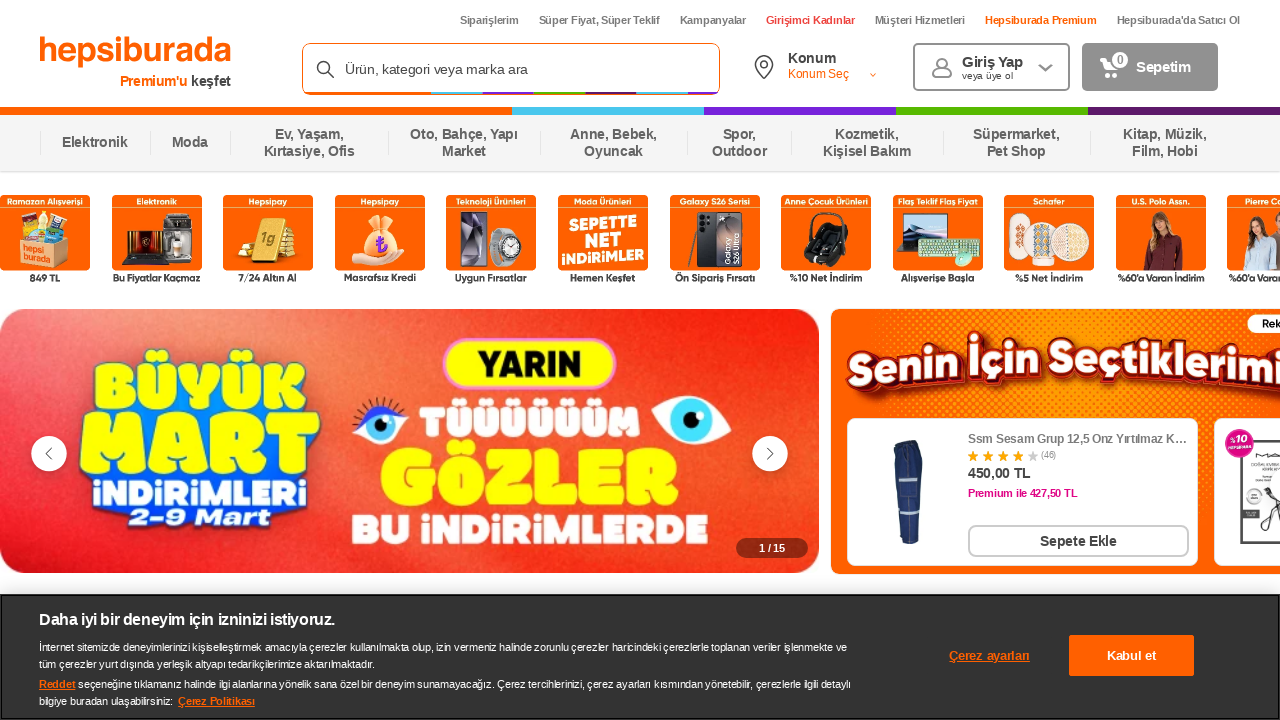

Waited for page to reach domcontentloaded state on Hepsiburada
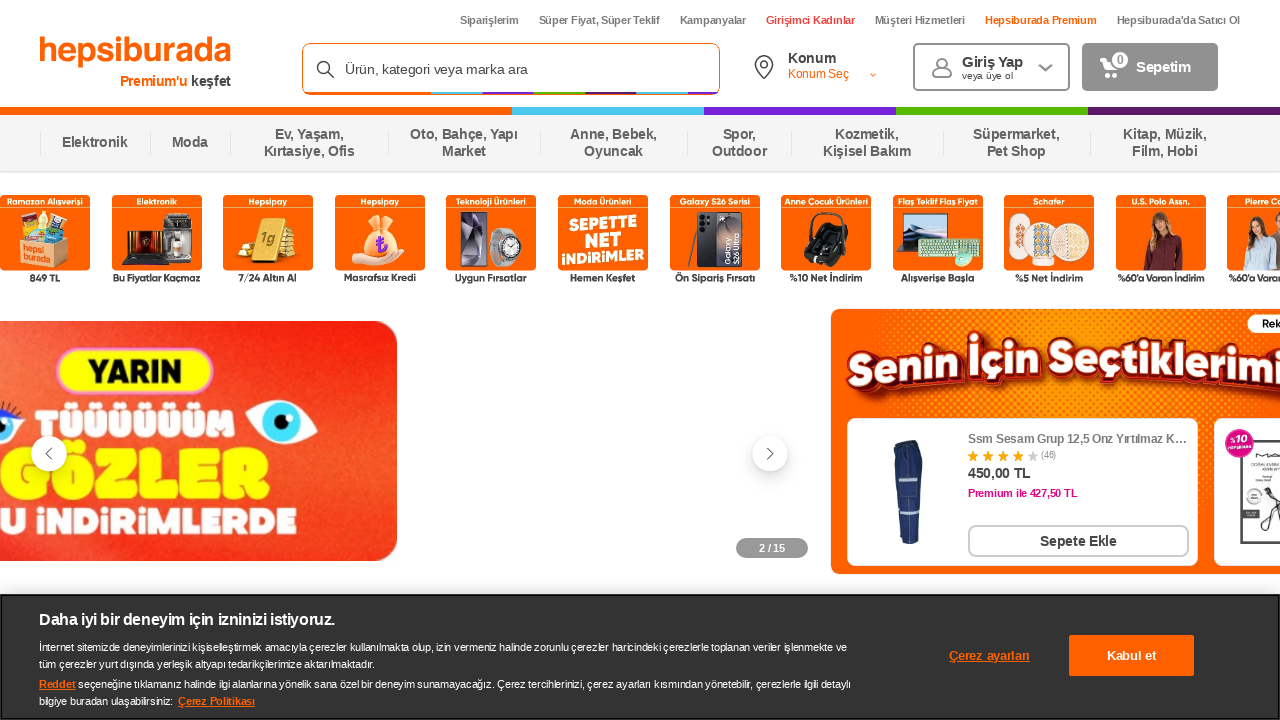

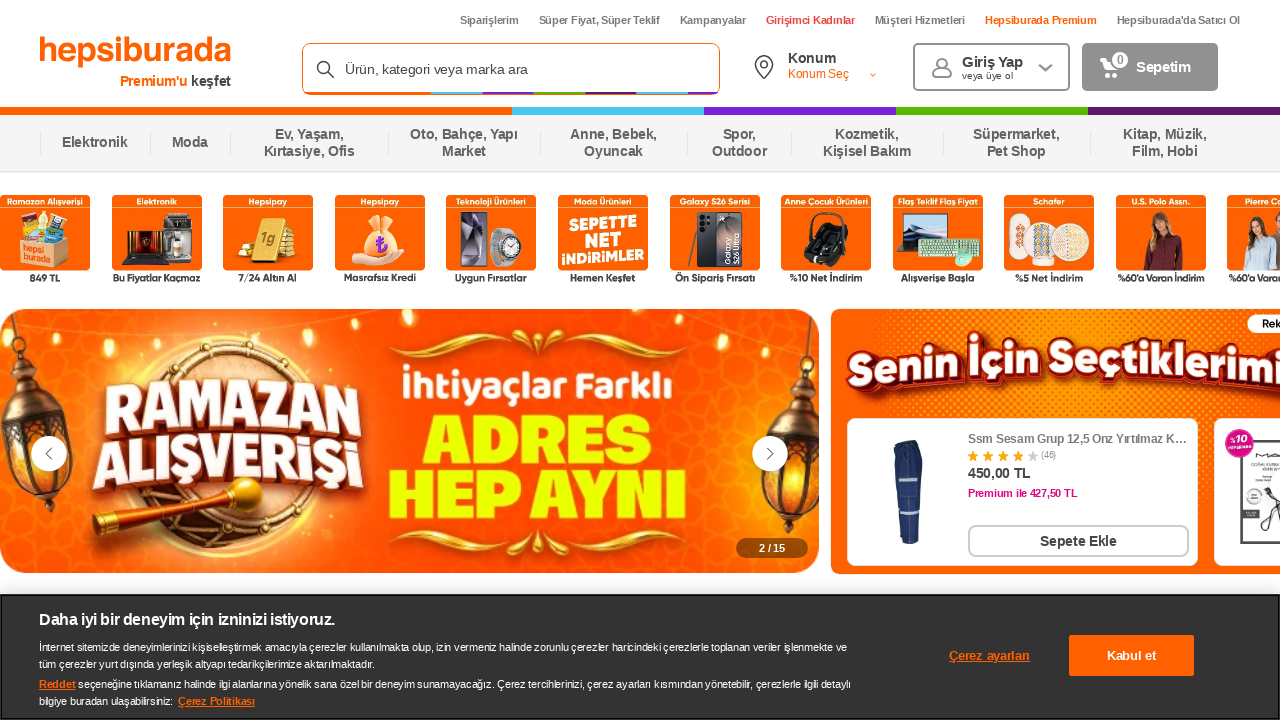